Navigates to a test website with broken links and verifies that all links on the page can be accessed

Starting URL: http://www.deadlinkcity.com/

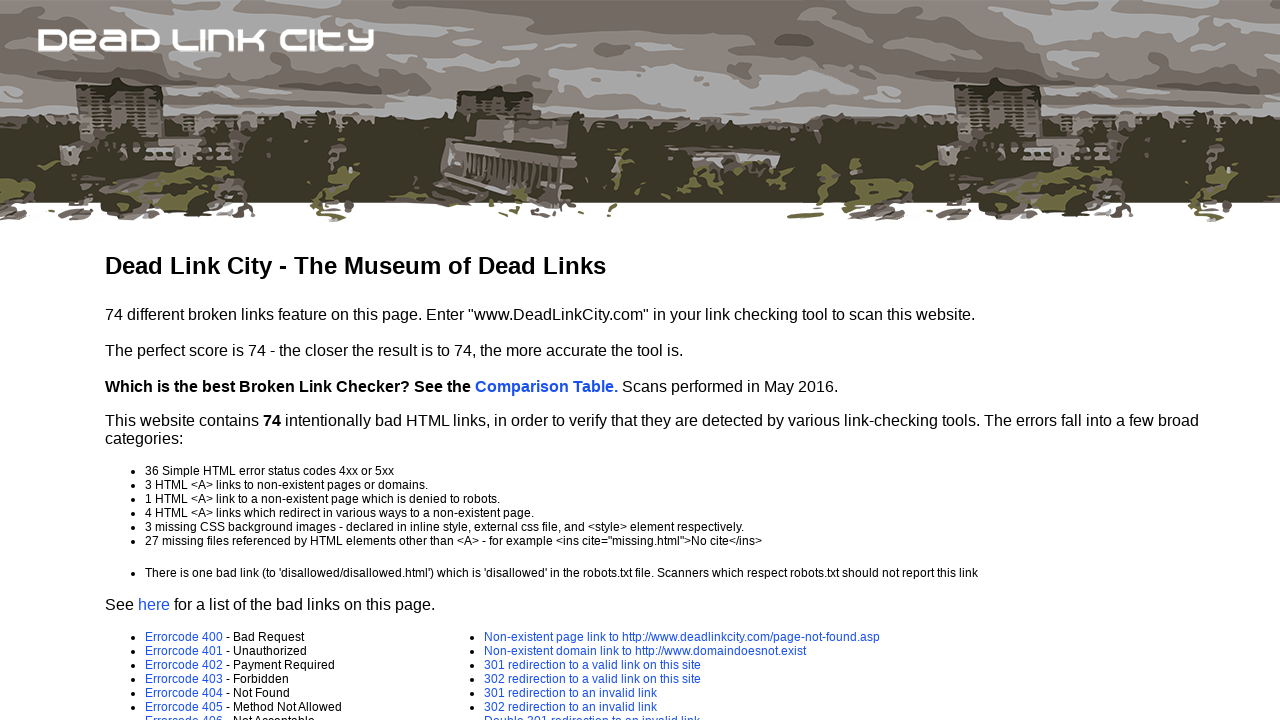

Waited for page to fully load (networkidle state)
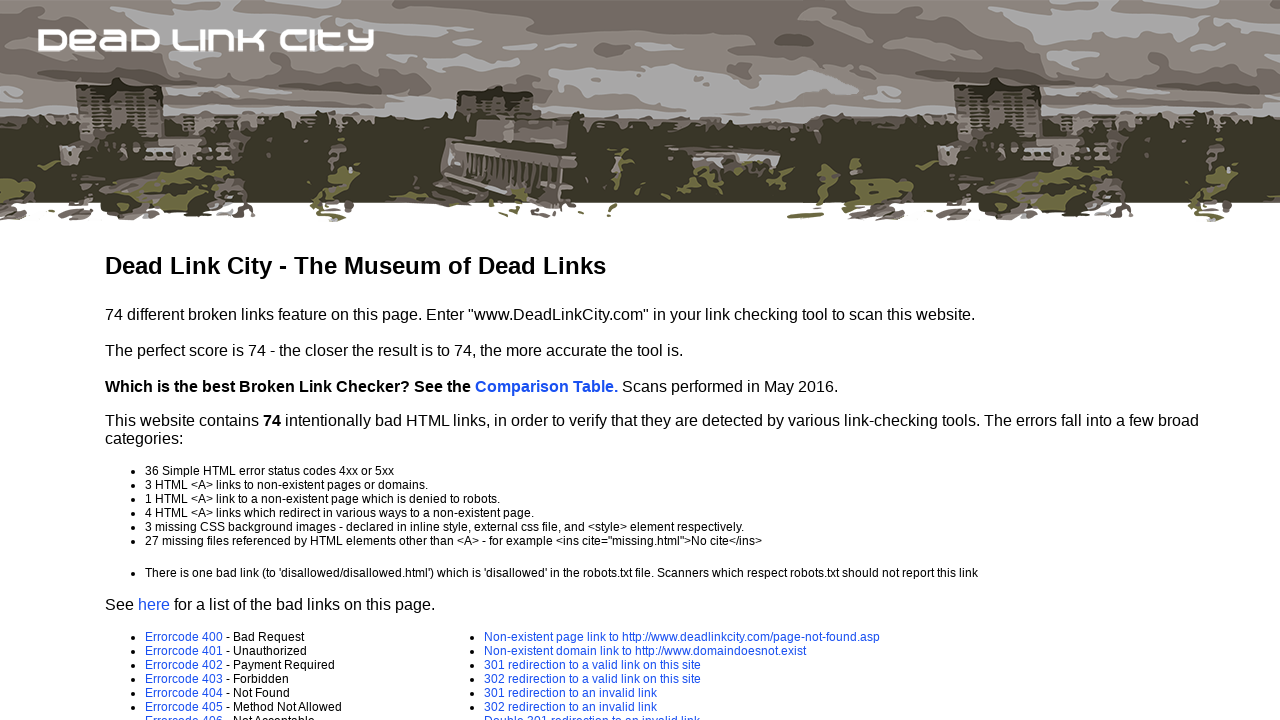

Retrieved all links on the page
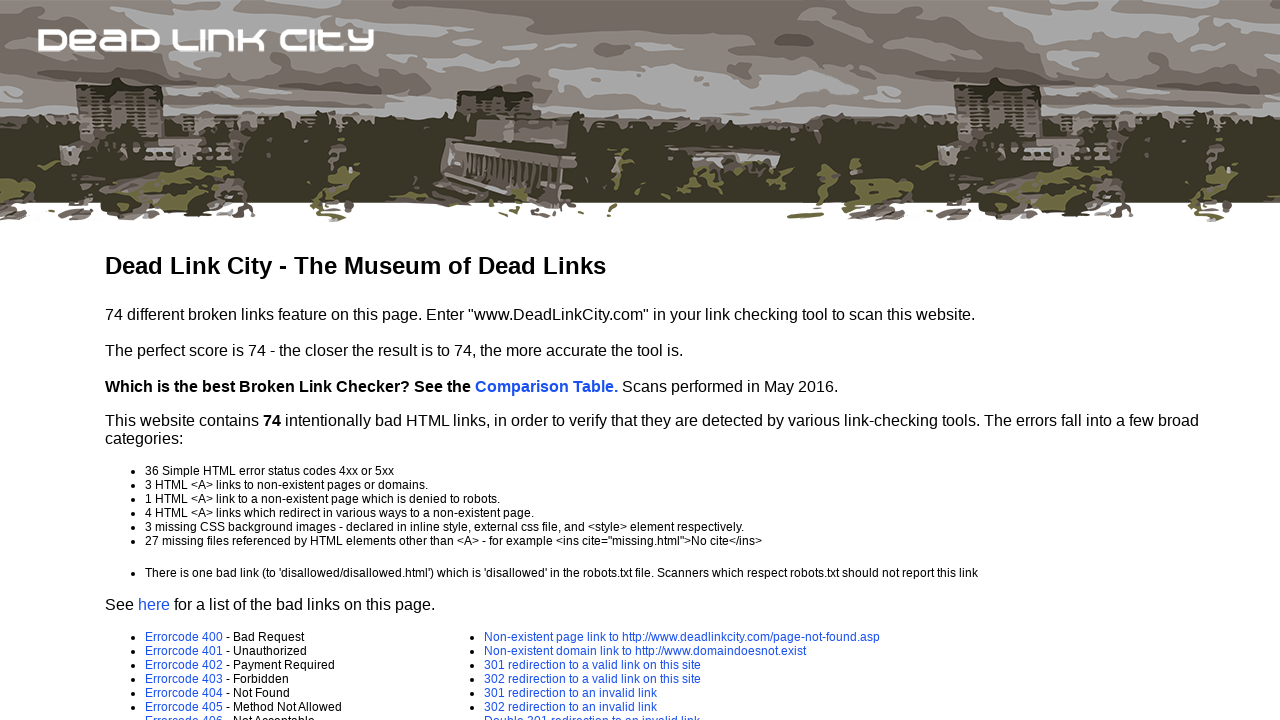

Located first link (total links found: 48)
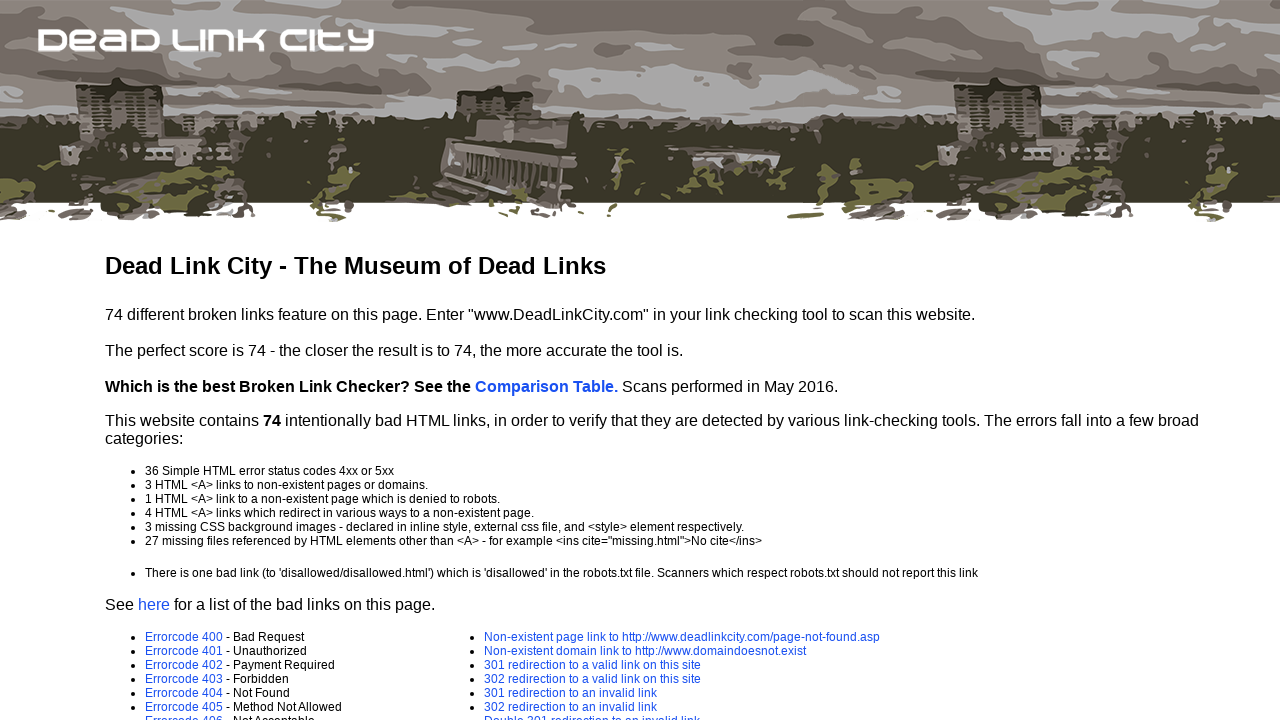

Clicked on the first visible link to verify page interaction at (546, 386) on a >> nth=0
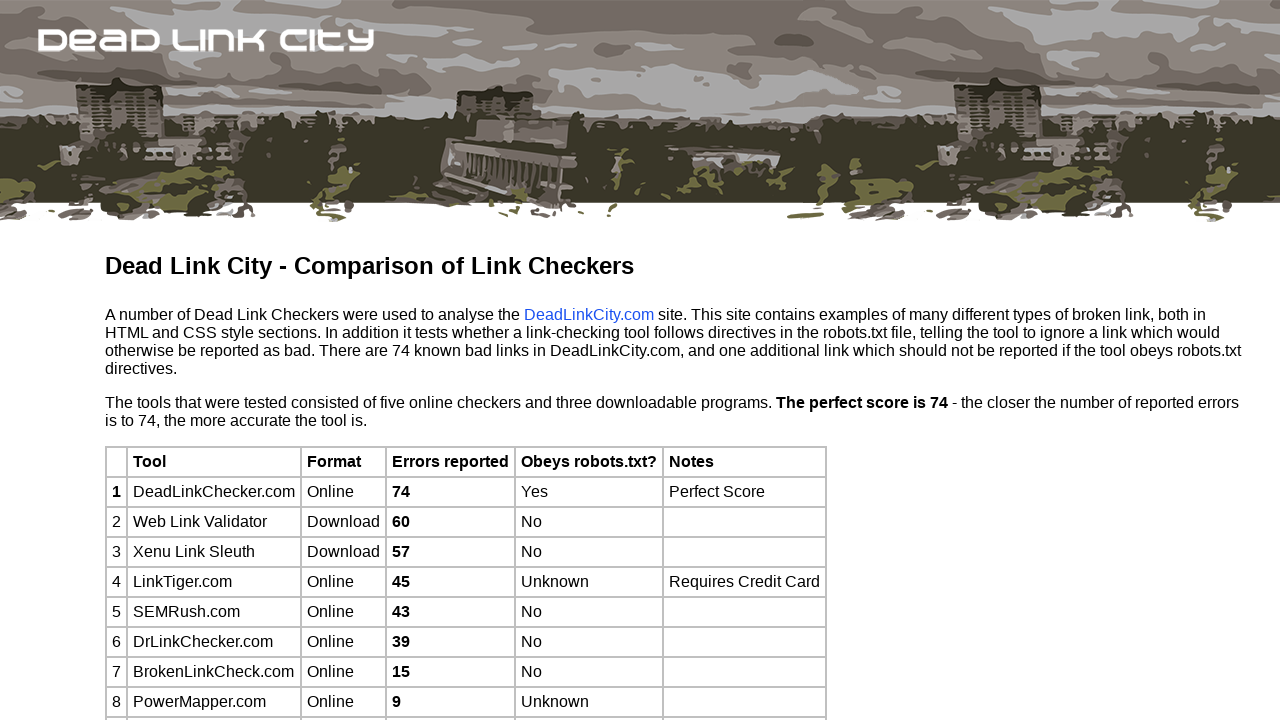

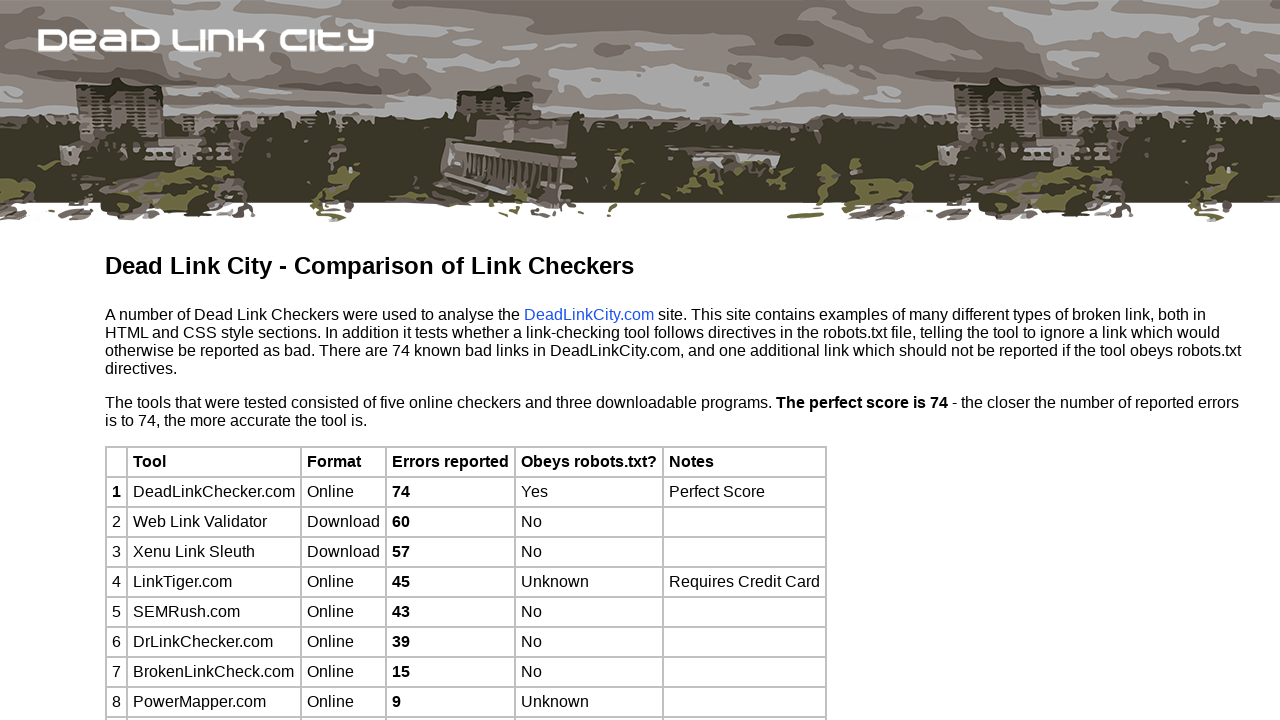